Tests the Erail website by navigating to trains between Chennai and Bengaluru, unchecking the date filter, and verifying that train information is displayed

Starting URL: https://erail.in/trains-between-stations/mgr-chennai-ctr-MAS/ksr-bengaluru-SBC

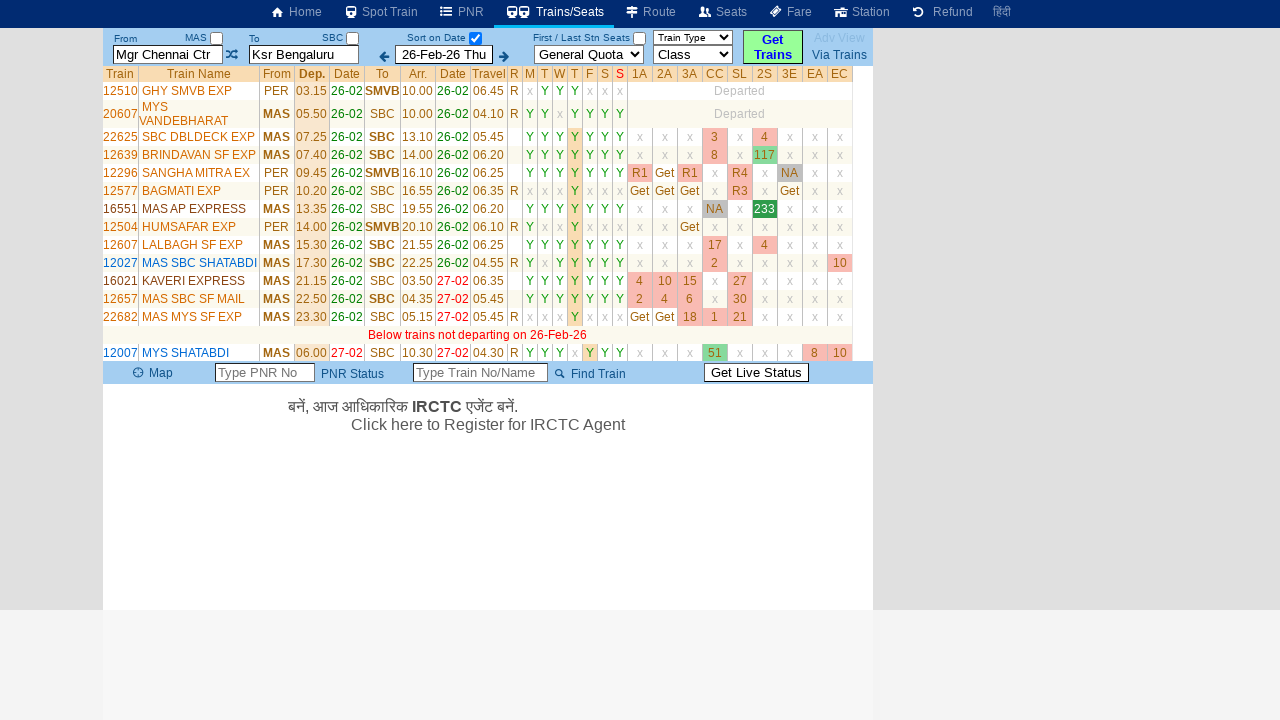

Waited 2 seconds for page to load
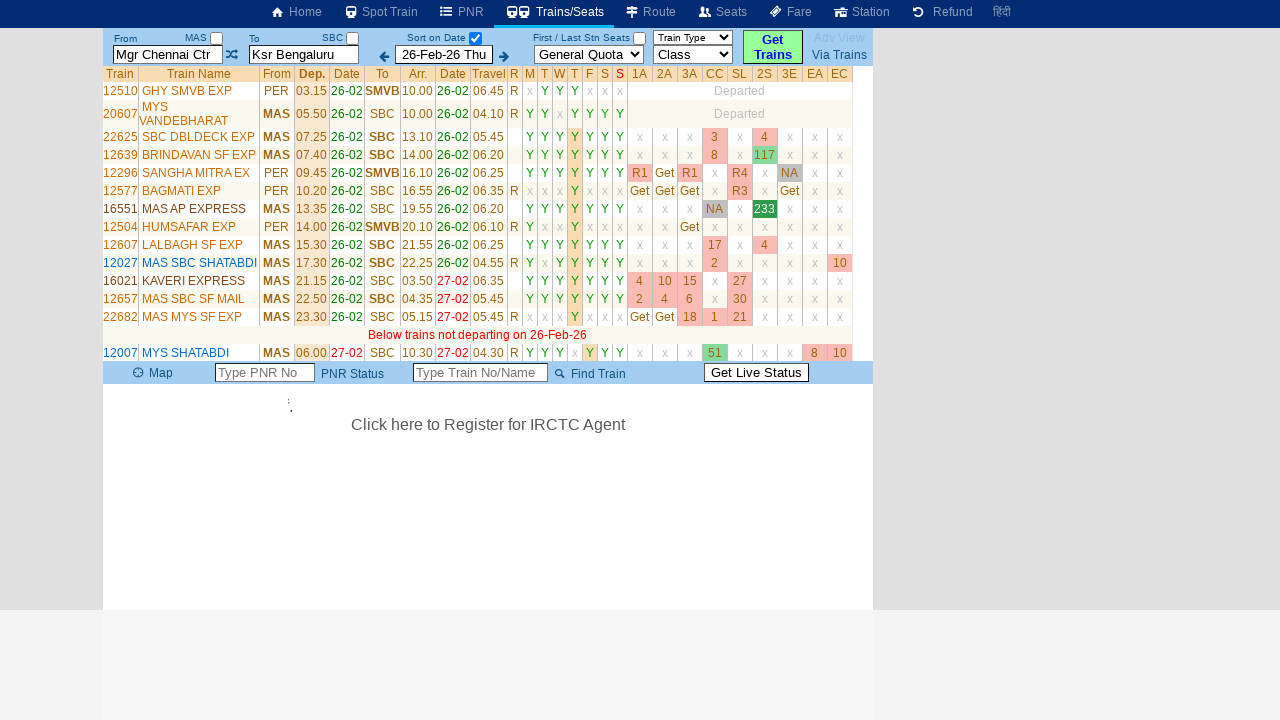

Unchecked the 'Date Only' checkbox to show all trains at (475, 38) on #chkSelectDateOnly
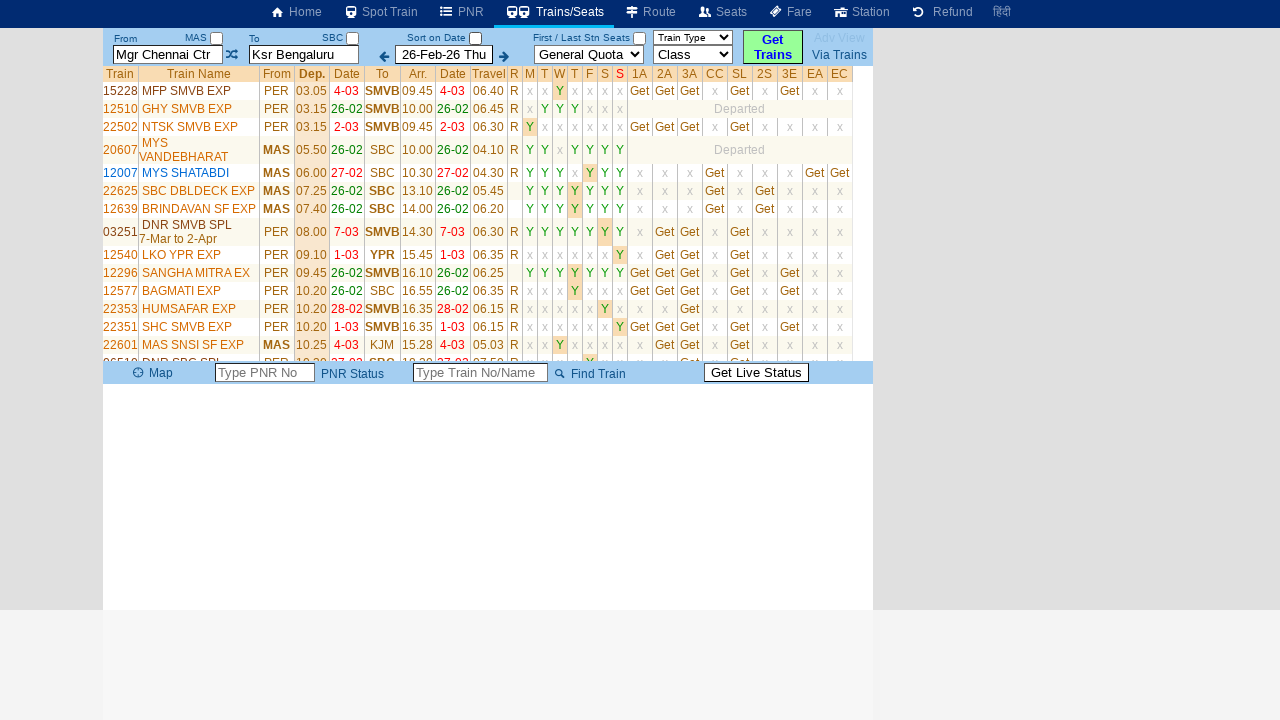

Train list became visible
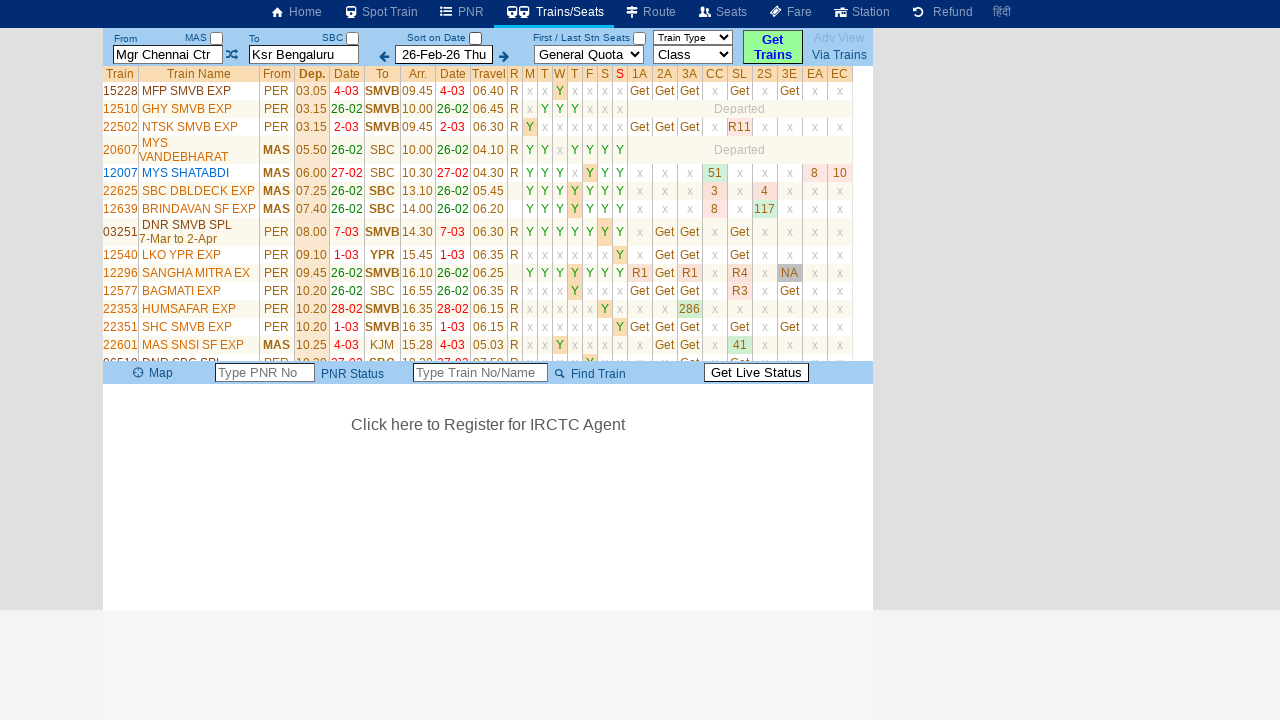

Retrieved all train name elements from the train list
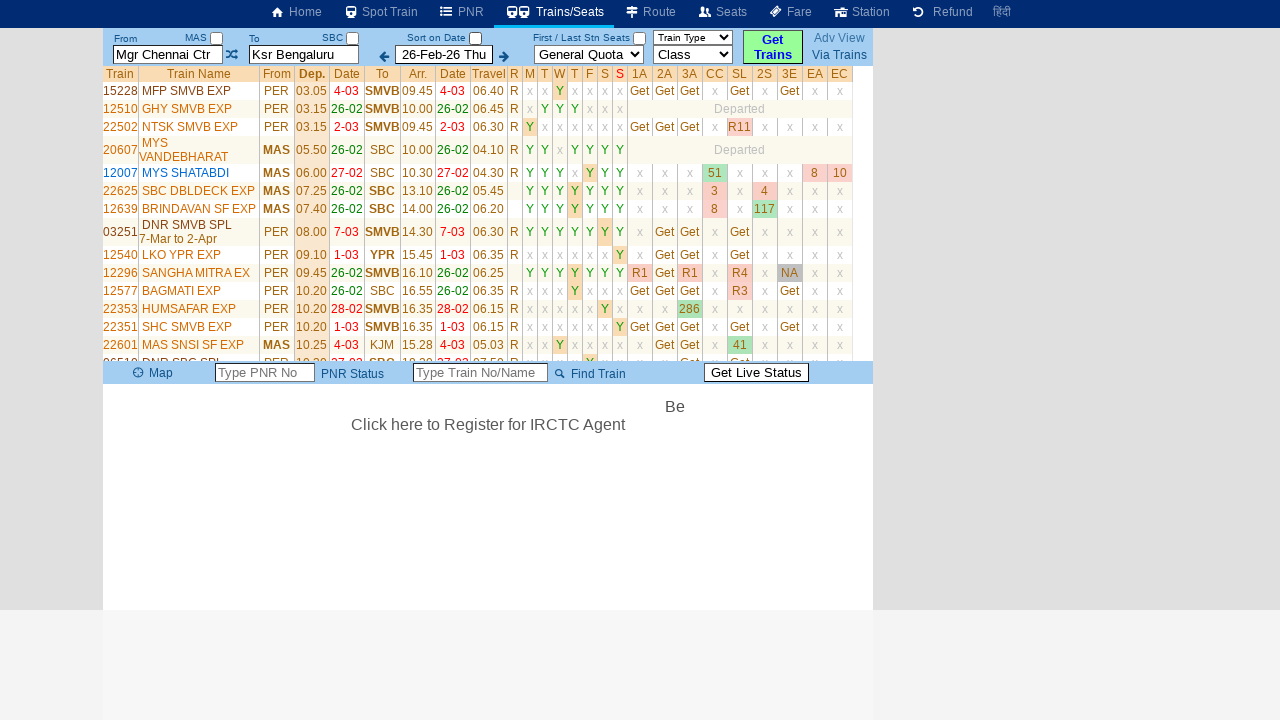

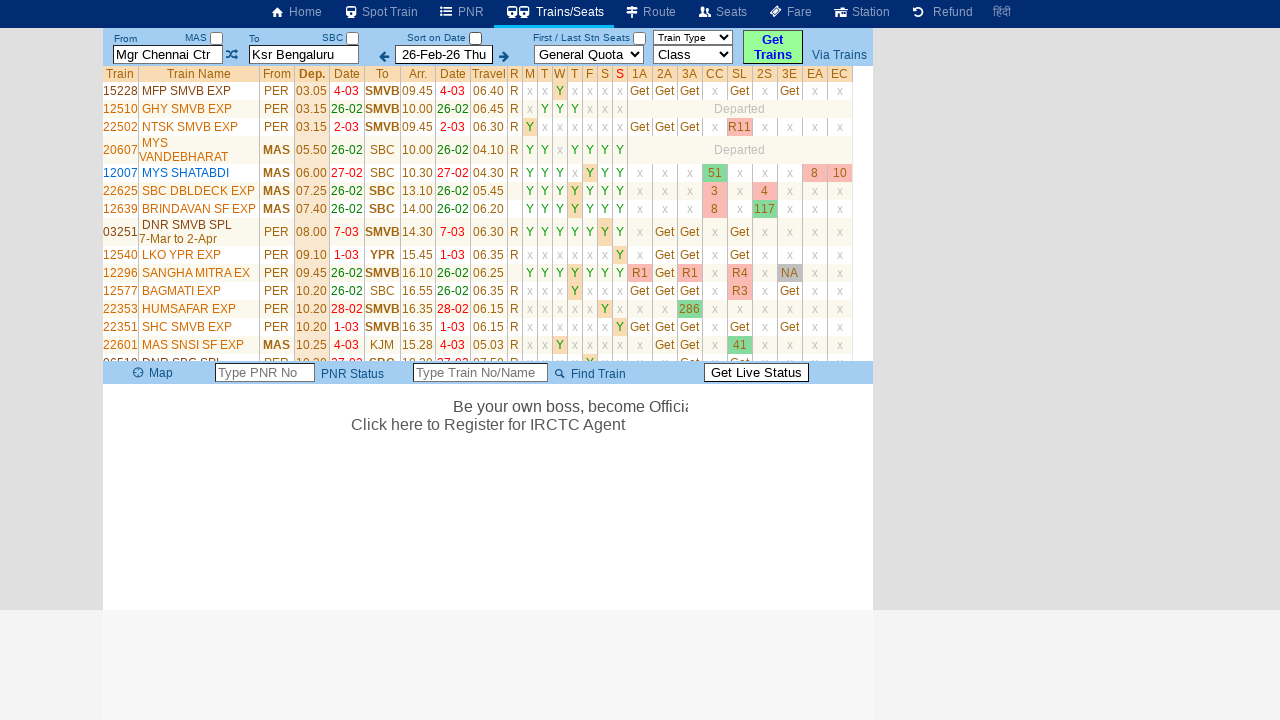